Tests mouse hover functionality on the GlobalSQA website's navigation menu by hovering over the third menu item with specific coordinates

Starting URL: https://www.globalsqa.com/

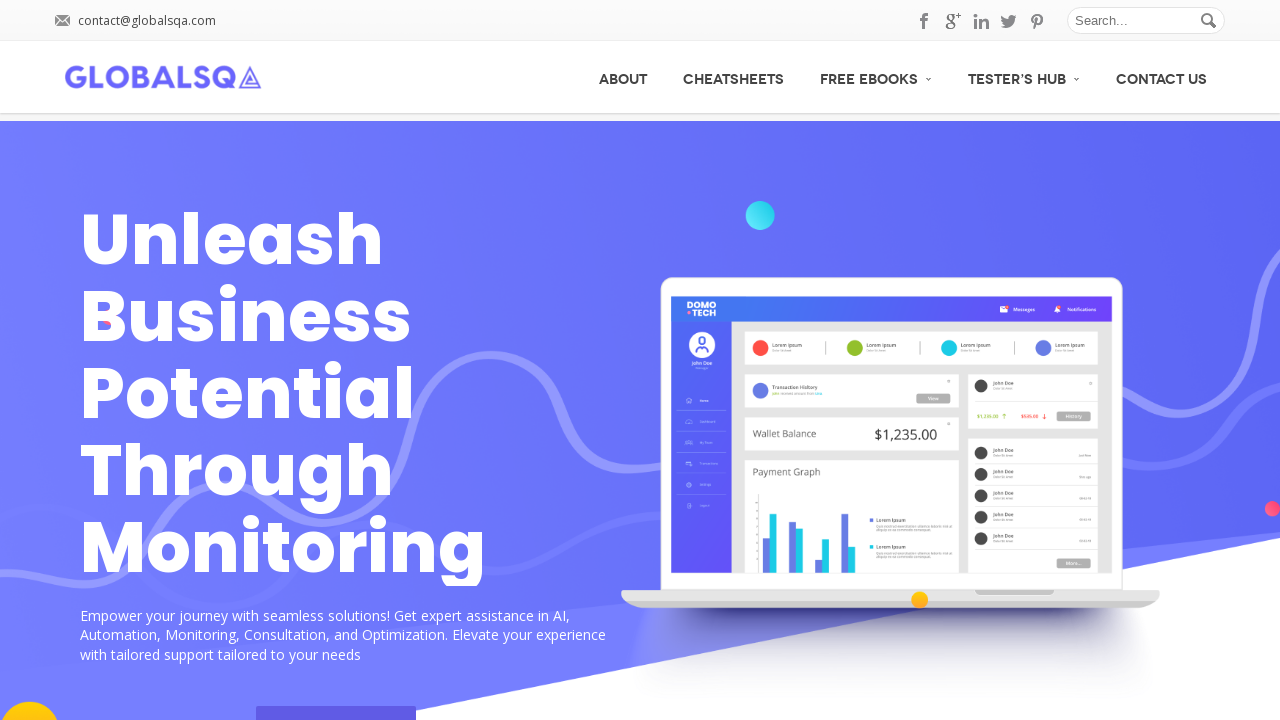

Retrieved all menu items from navigation bar
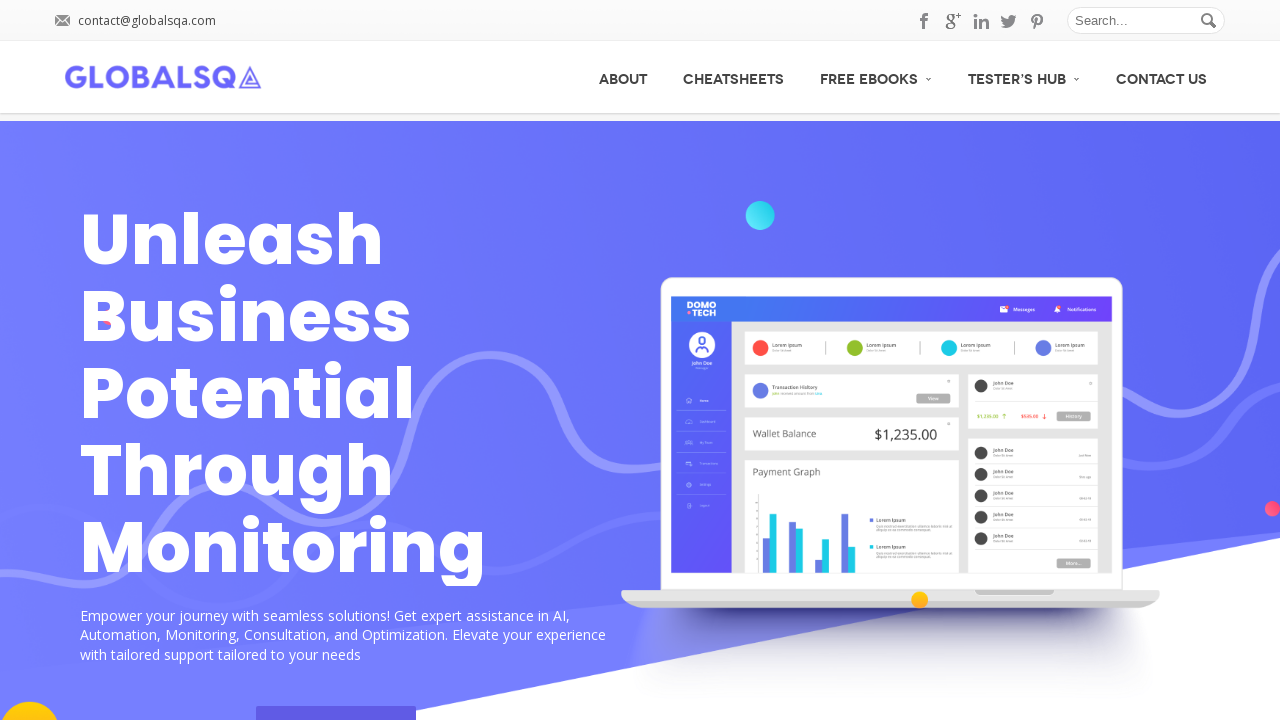

Hovered over third menu item with coordinate offset (x: 100, y: 0) at (904, 41) on xpath=//div[@class='menu-custom-main-menu-container']/ul/li/a >> nth=2
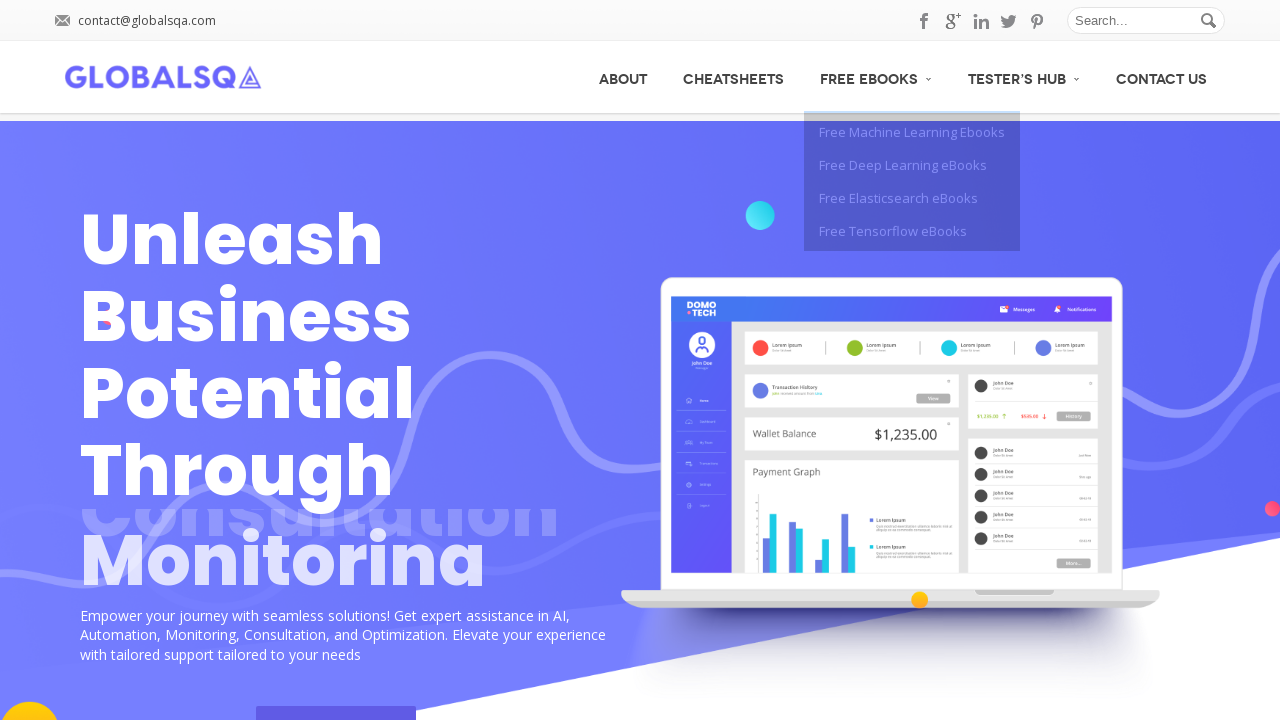

Waited 2 seconds to observe hover effect on third menu item
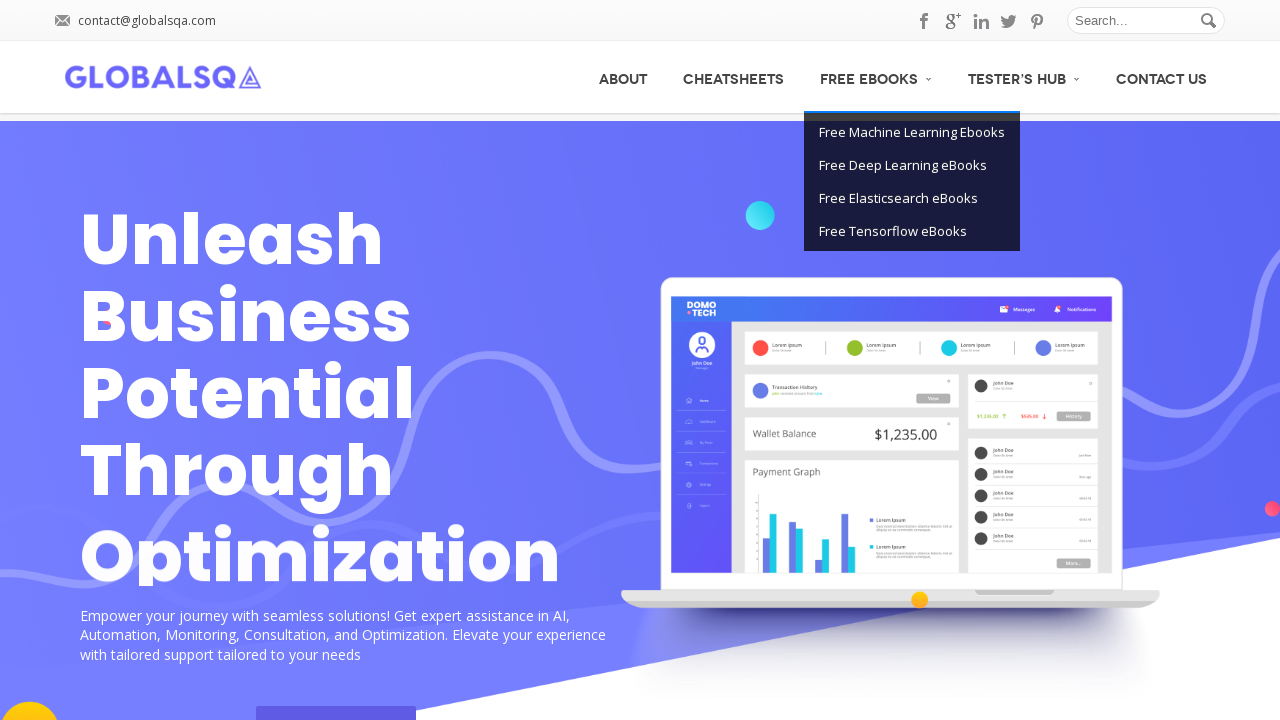

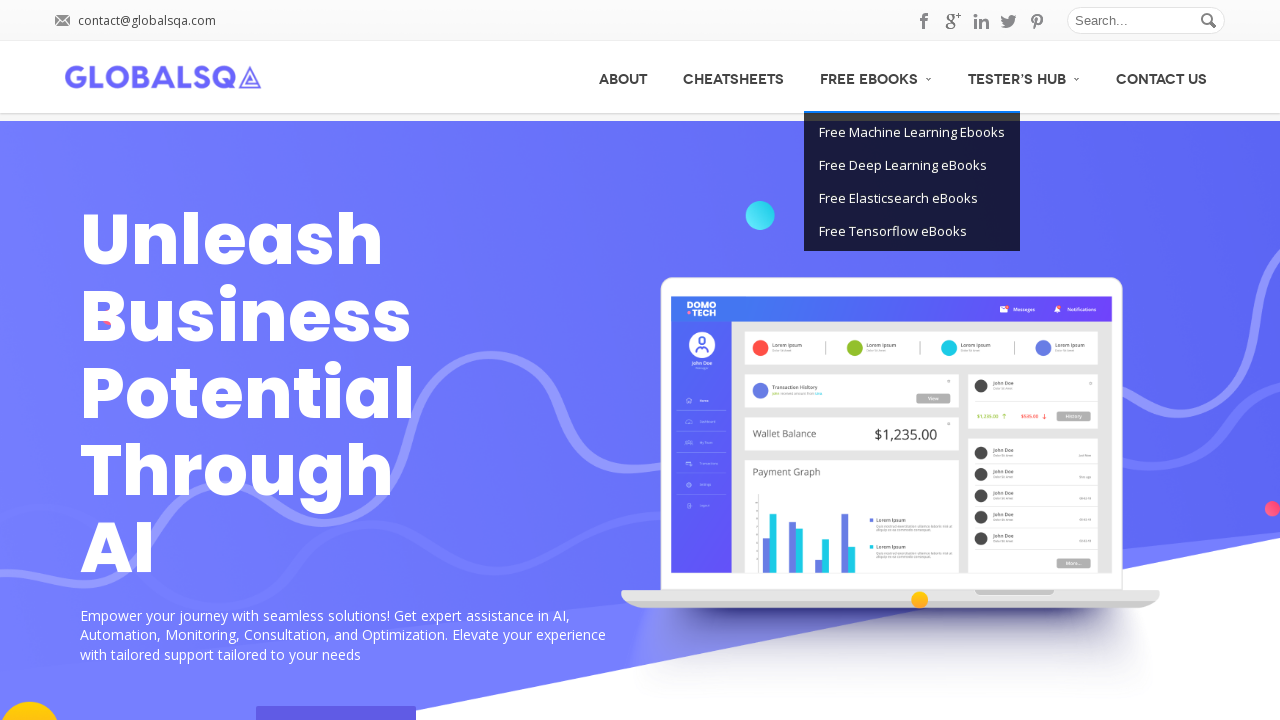